Tests navigation from the main page to the graduation page by clicking on a navigation menu item

Starting URL: https://portal.unicap.br/

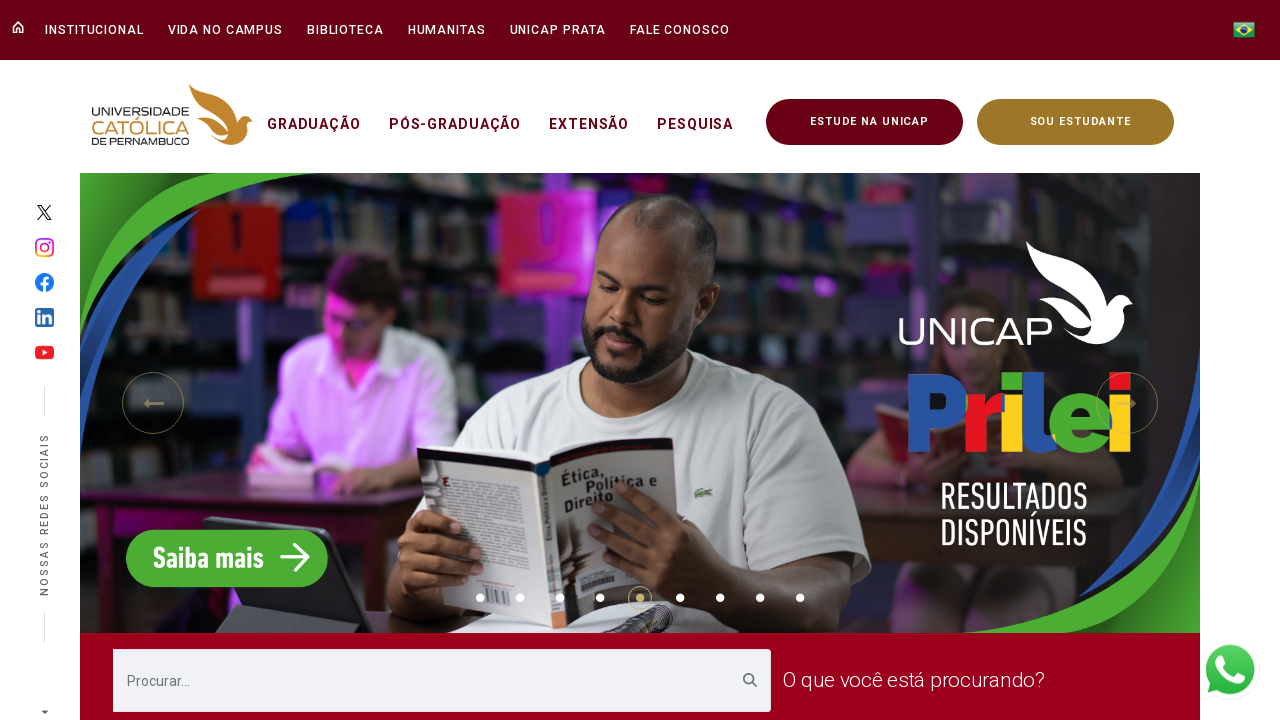

Clicked on graduation menu item in navigation at (321, 122) on #layout_com_liferay_site_navigation_menu_web_portlet_SiteNavigationMenuPortlet_I
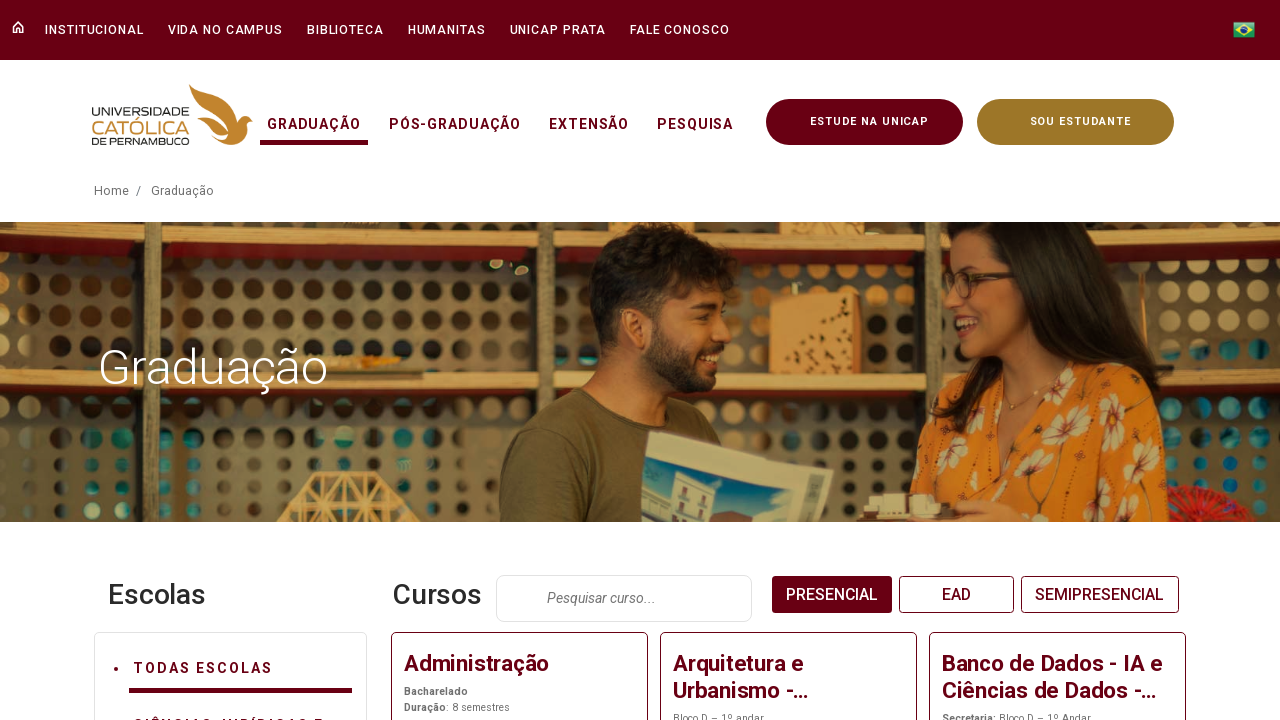

Navigation to graduation page completed successfully
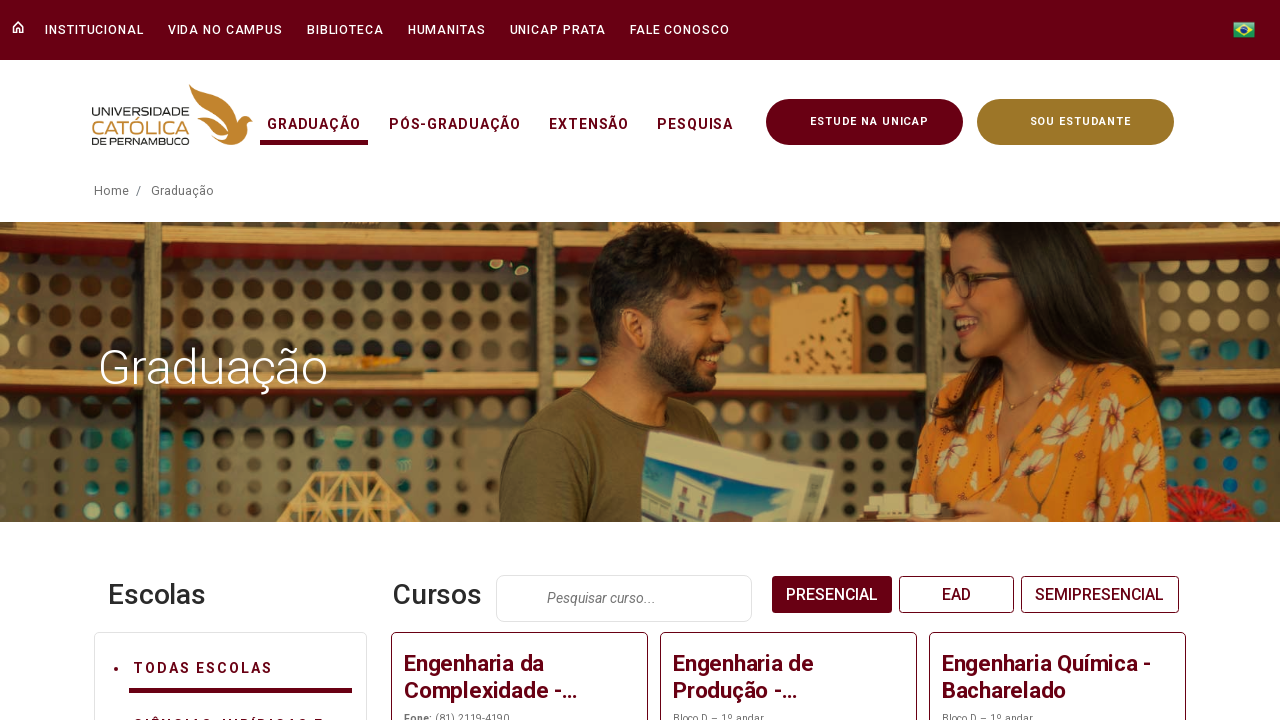

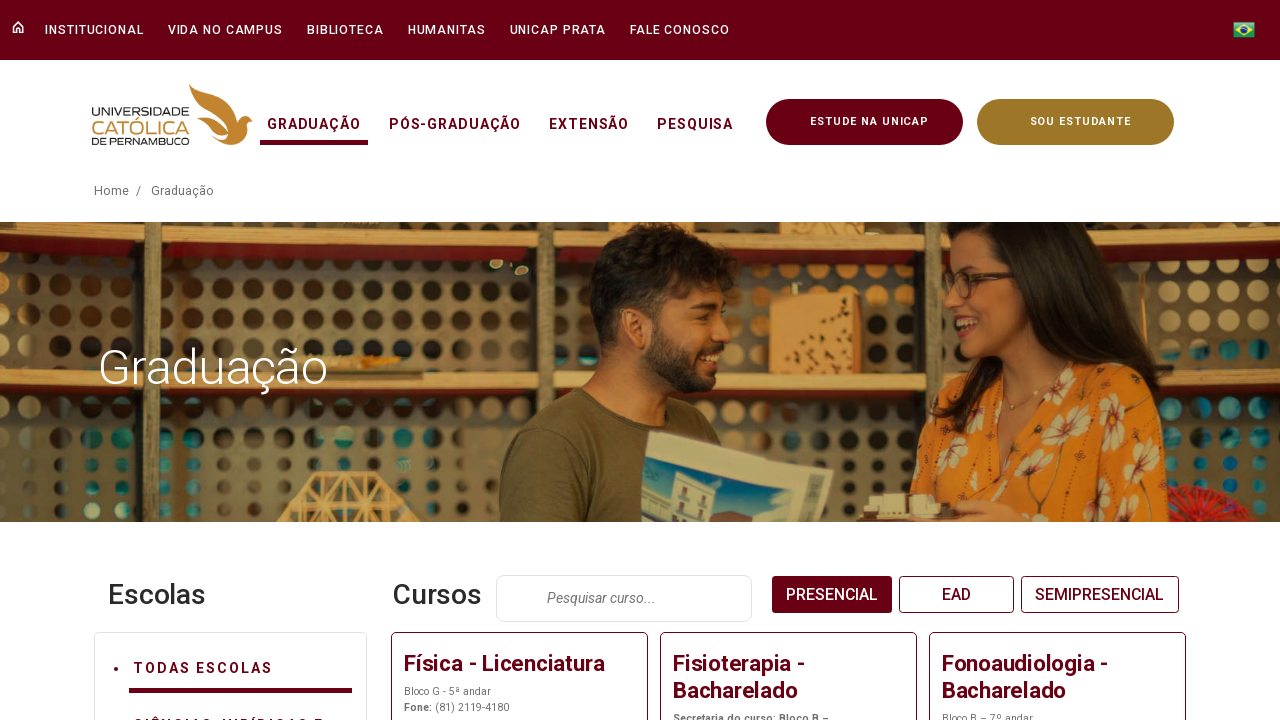